Tests dynamic controls functionality by toggling a checkbox's visibility using a button, waiting for the checkbox to disappear and reappear, then clicking the checkbox

Starting URL: https://v1.training-support.net/selenium/dynamic-controls

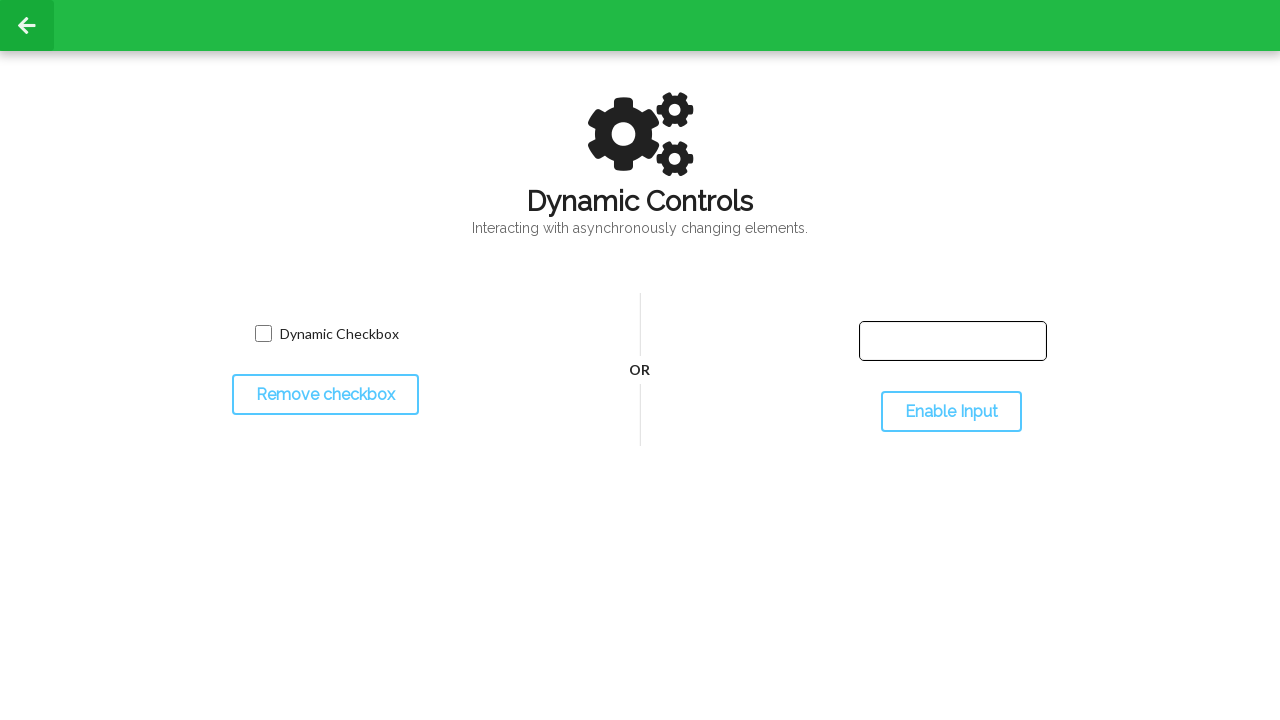

Clicked toggle button to hide the checkbox at (325, 395) on #toggleCheckbox
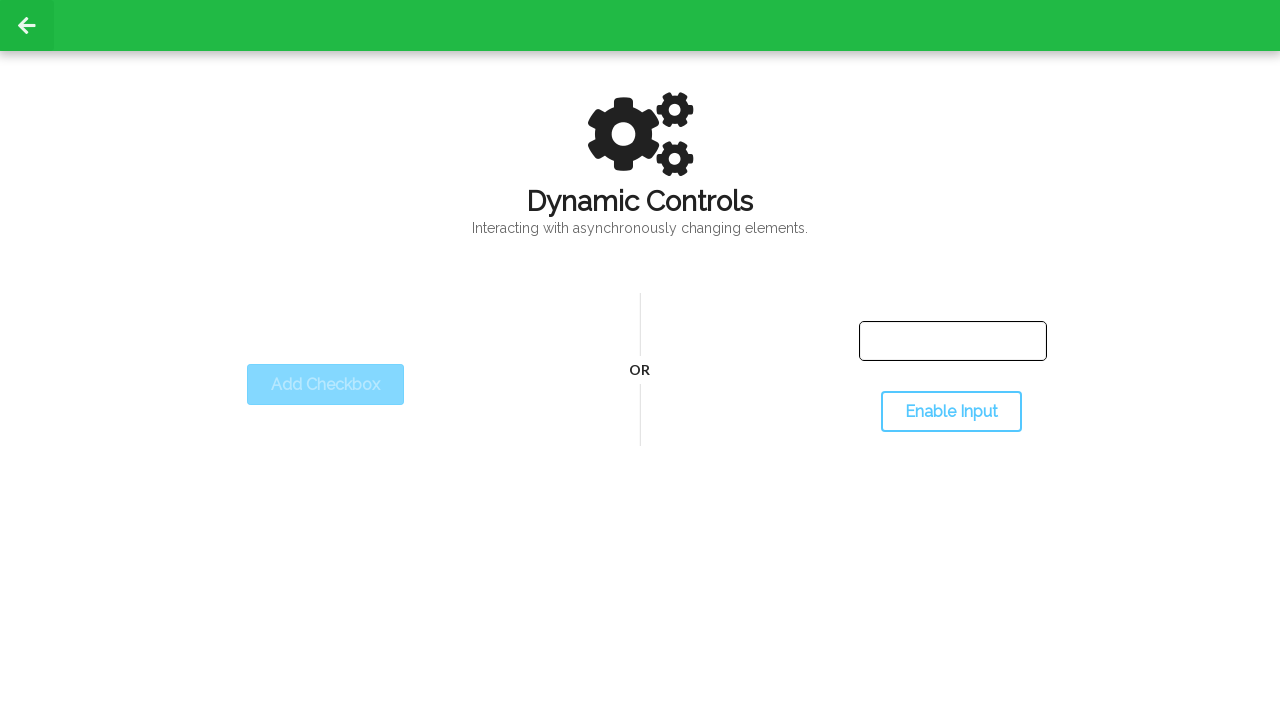

Checkbox disappeared successfully
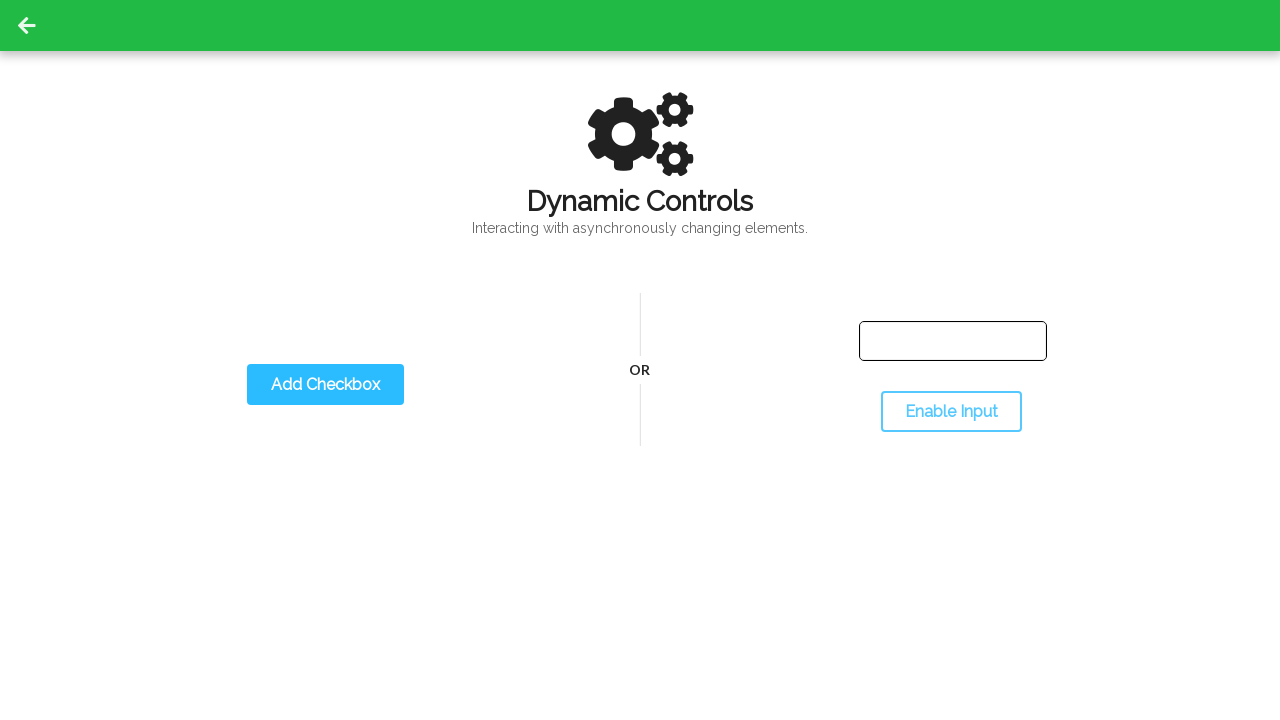

Clicked toggle button to show the checkbox at (325, 385) on #toggleCheckbox
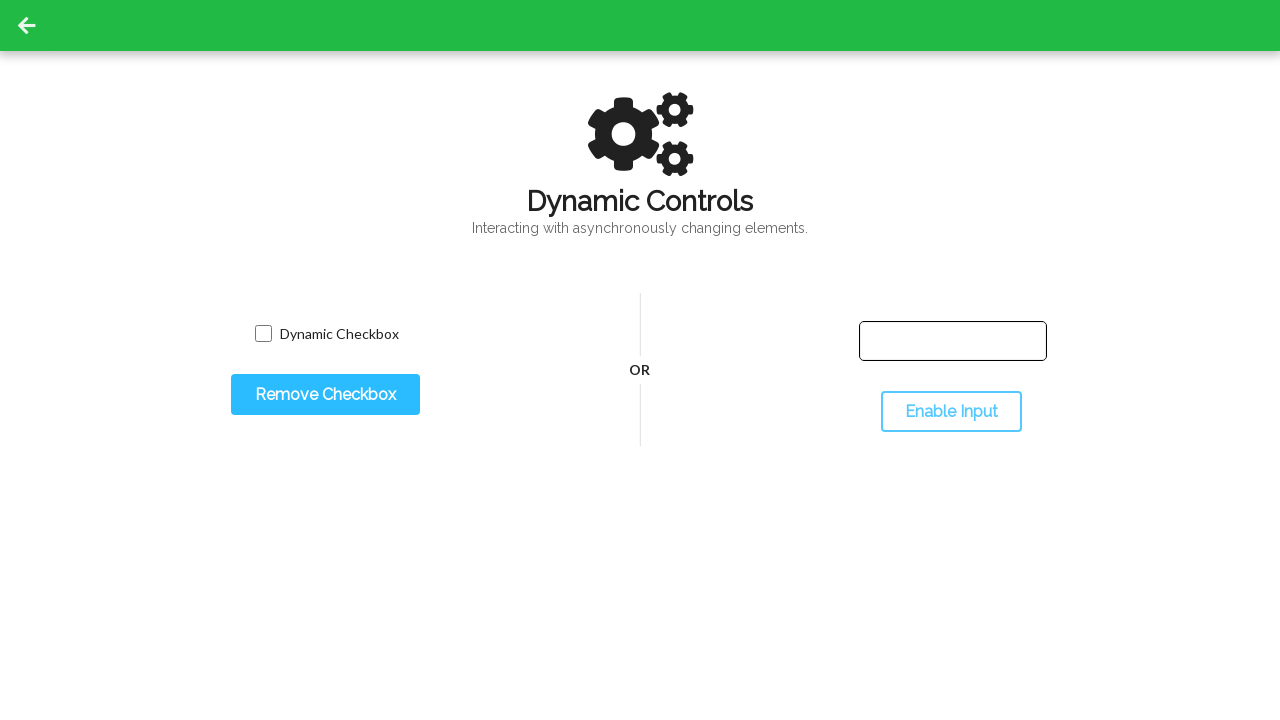

Checkbox reappeared successfully
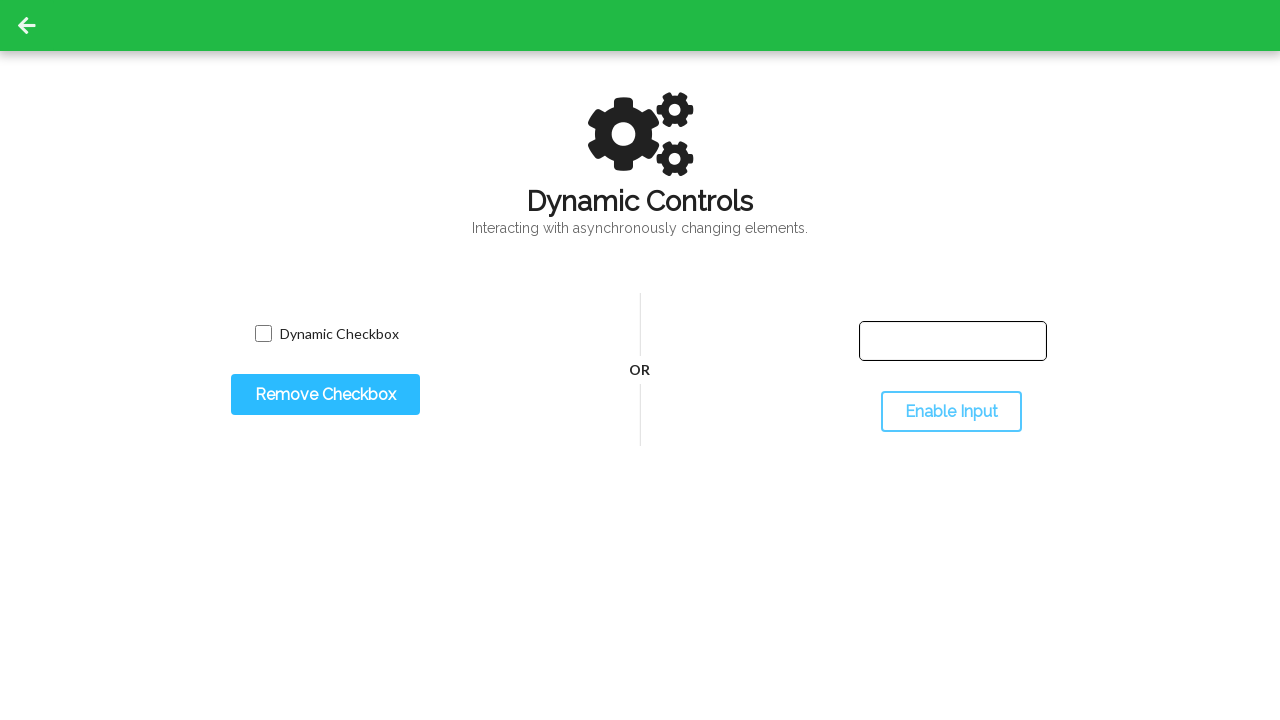

Clicked the checkbox at (263, 334) on input.willDisappear
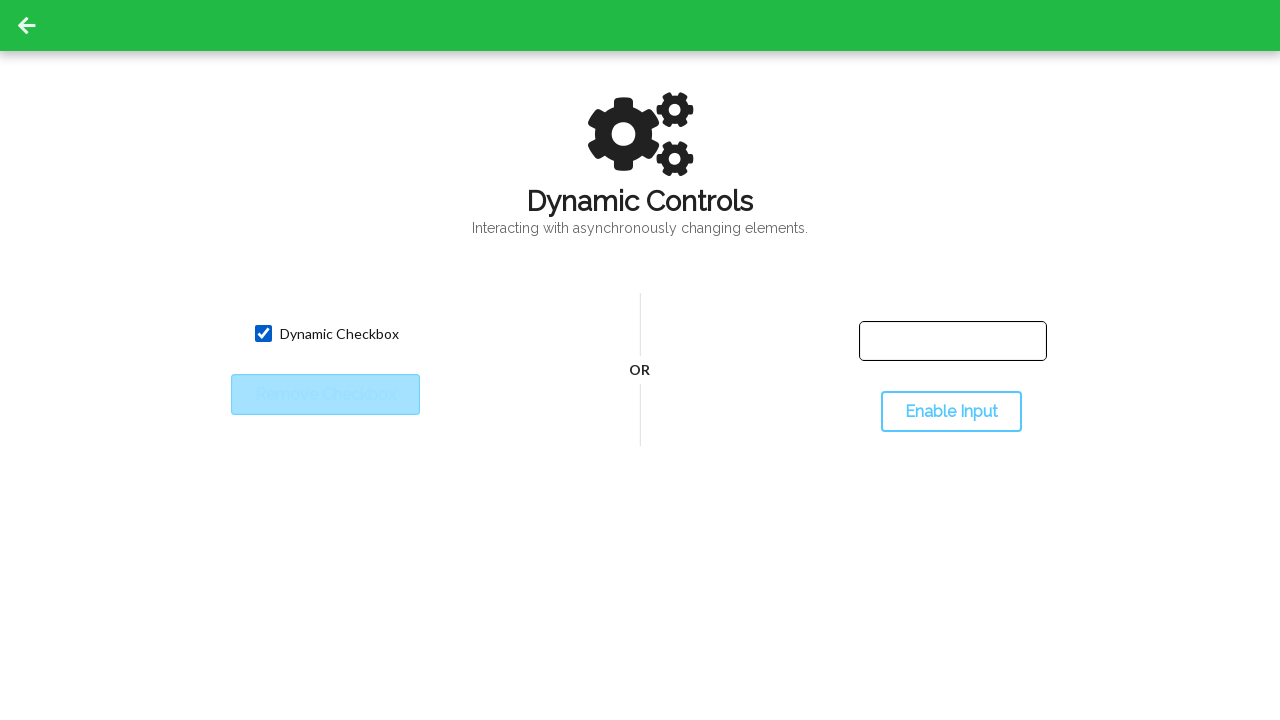

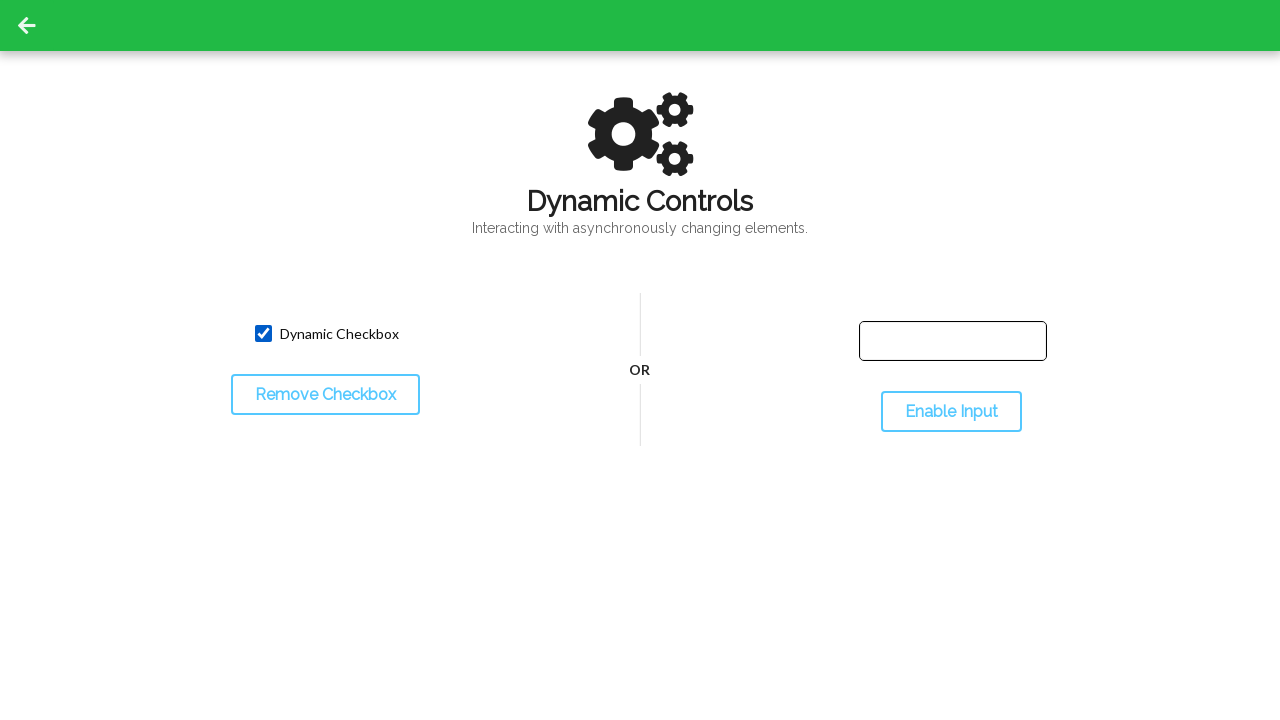